Tests a calculator web application by selecting an operation, filling in two numbers, and submitting to get a result

Starting URL: http://juliemr.github.io/protractor-demo/

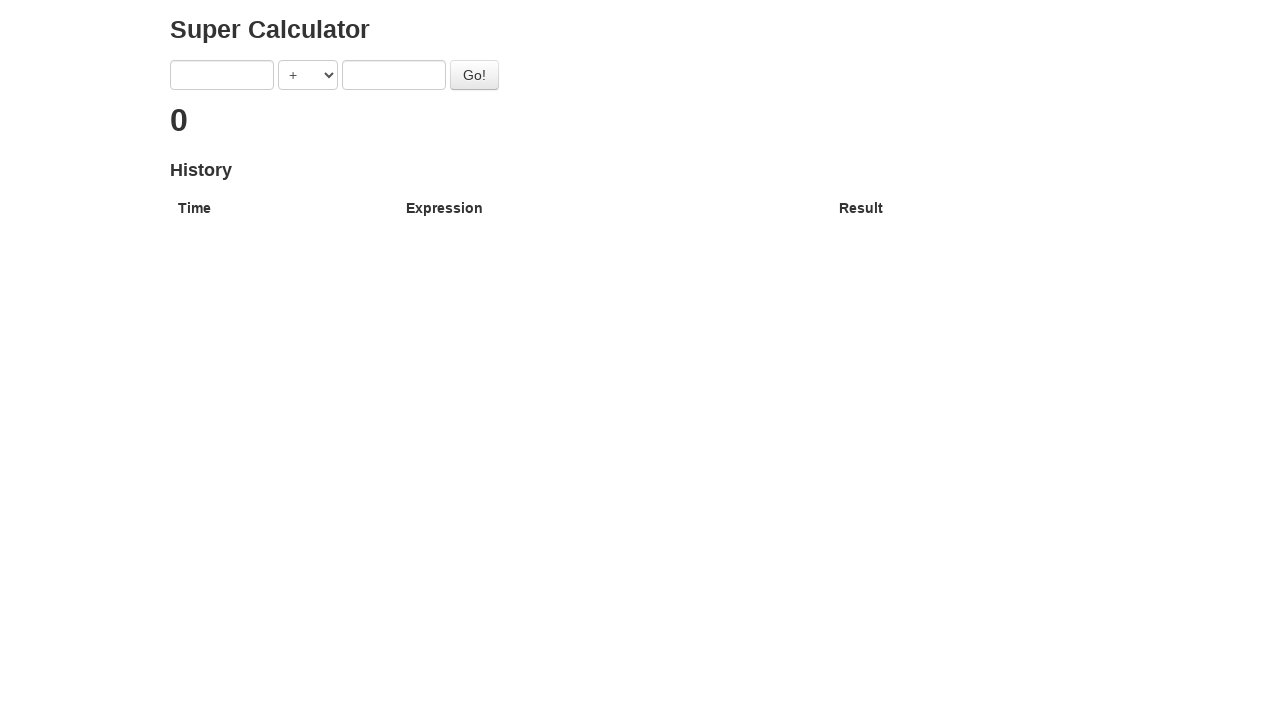

Navigated to calculator application
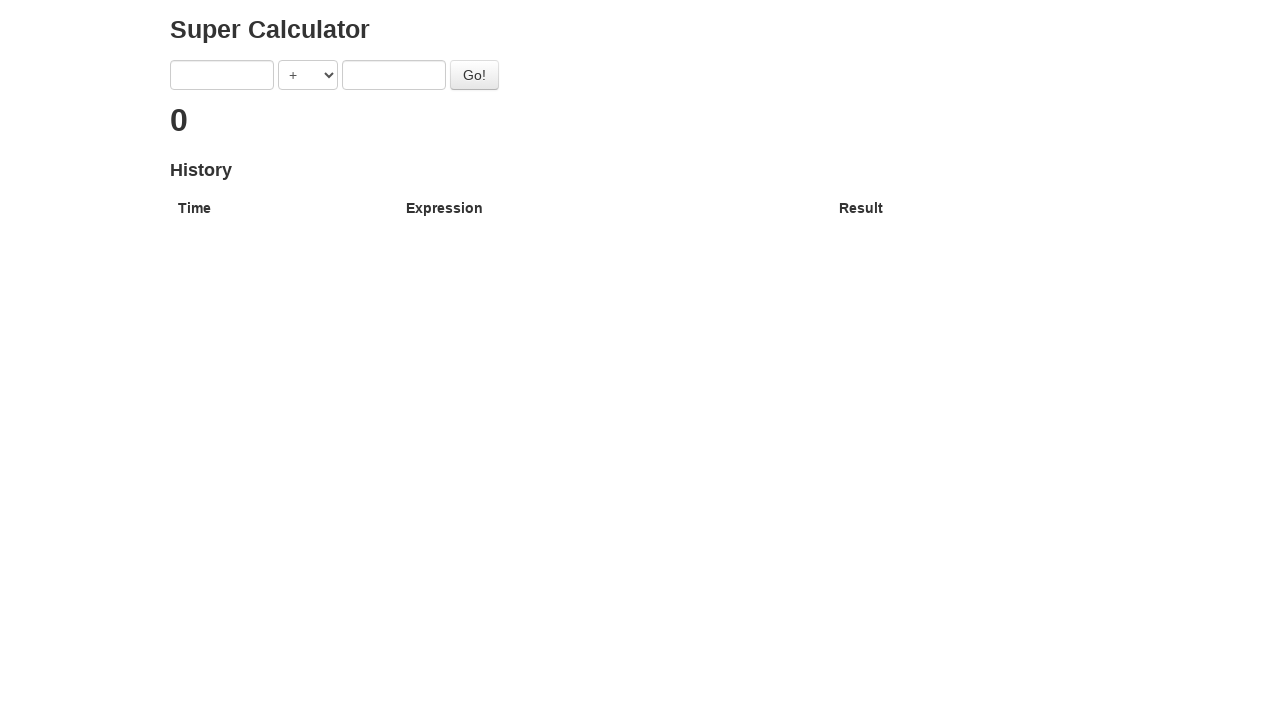

Selected ADDITION operation from dropdown on select[ng-model='operator']
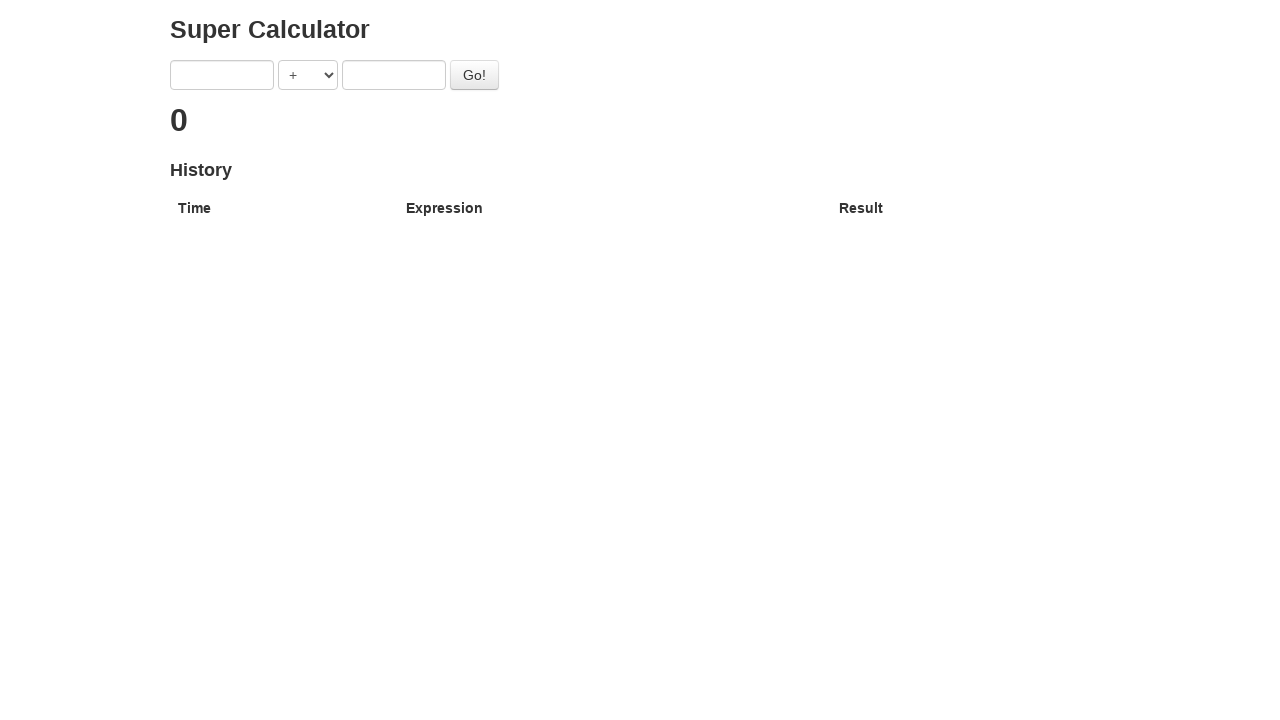

Entered 7 as first number on input[ng-model='first']
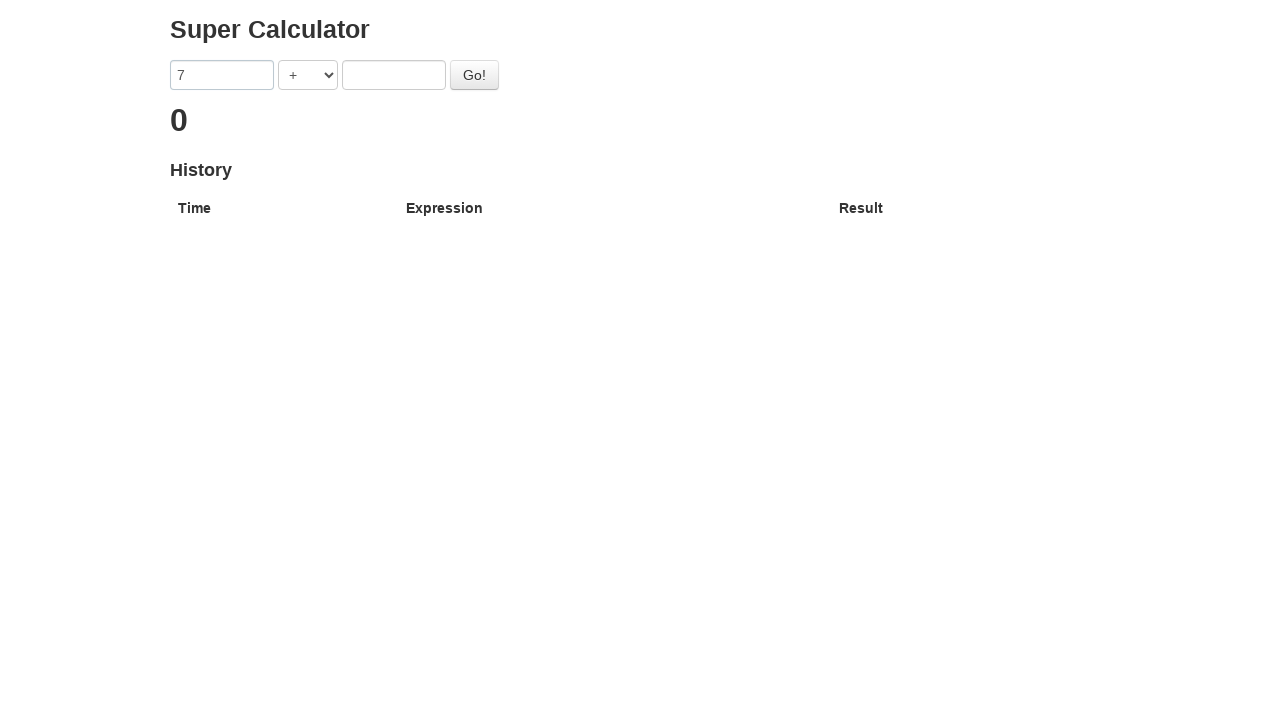

Entered 3 as second number on input[ng-model='second']
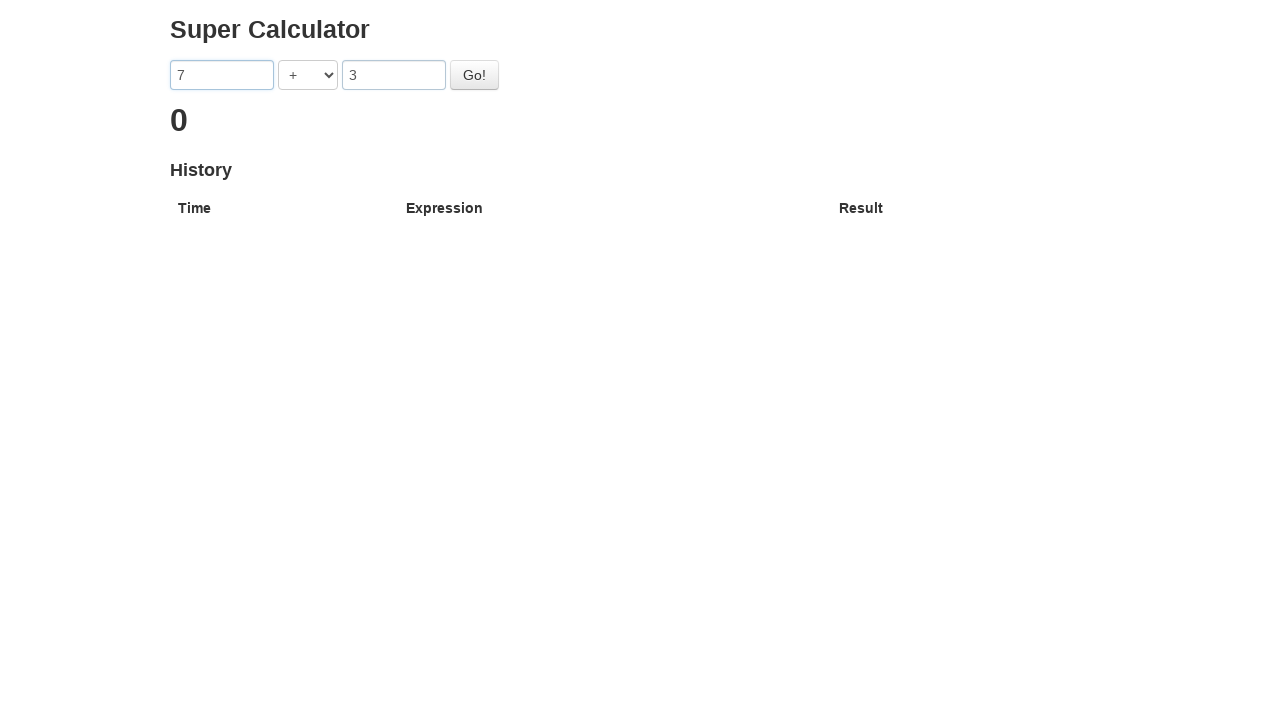

Clicked Go button to calculate result at (474, 75) on #gobutton
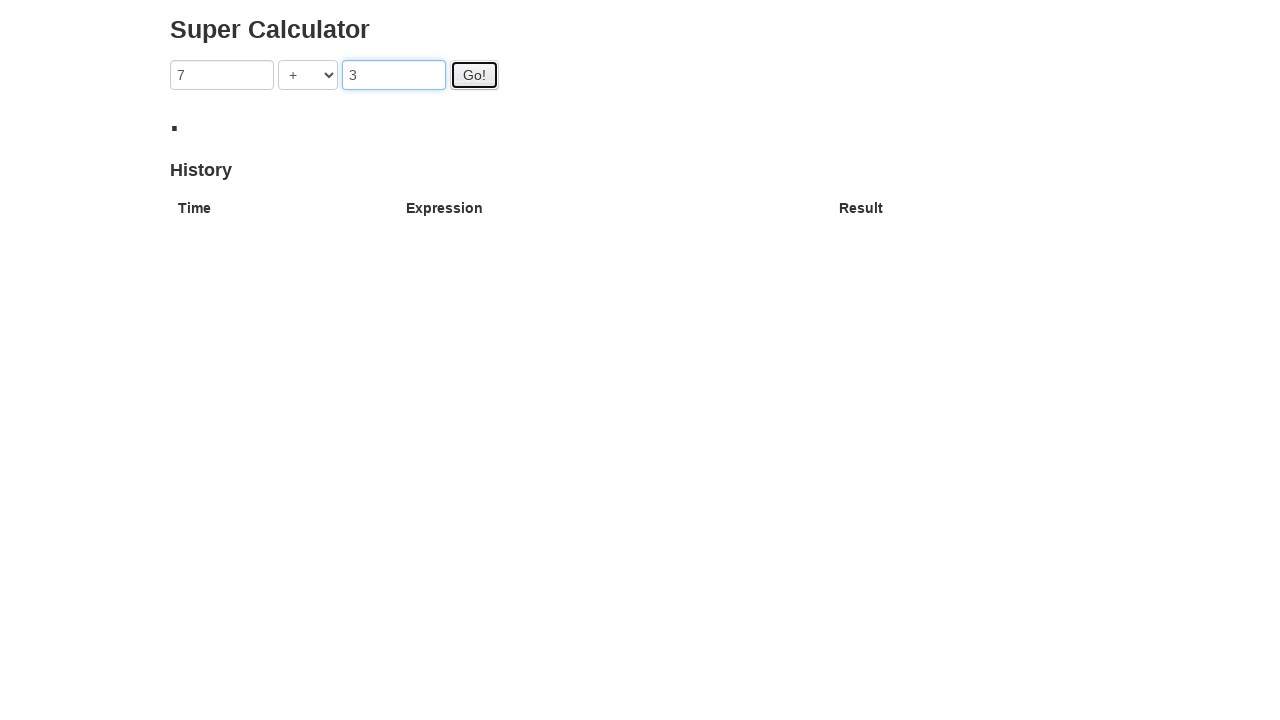

Calculator result appeared on page
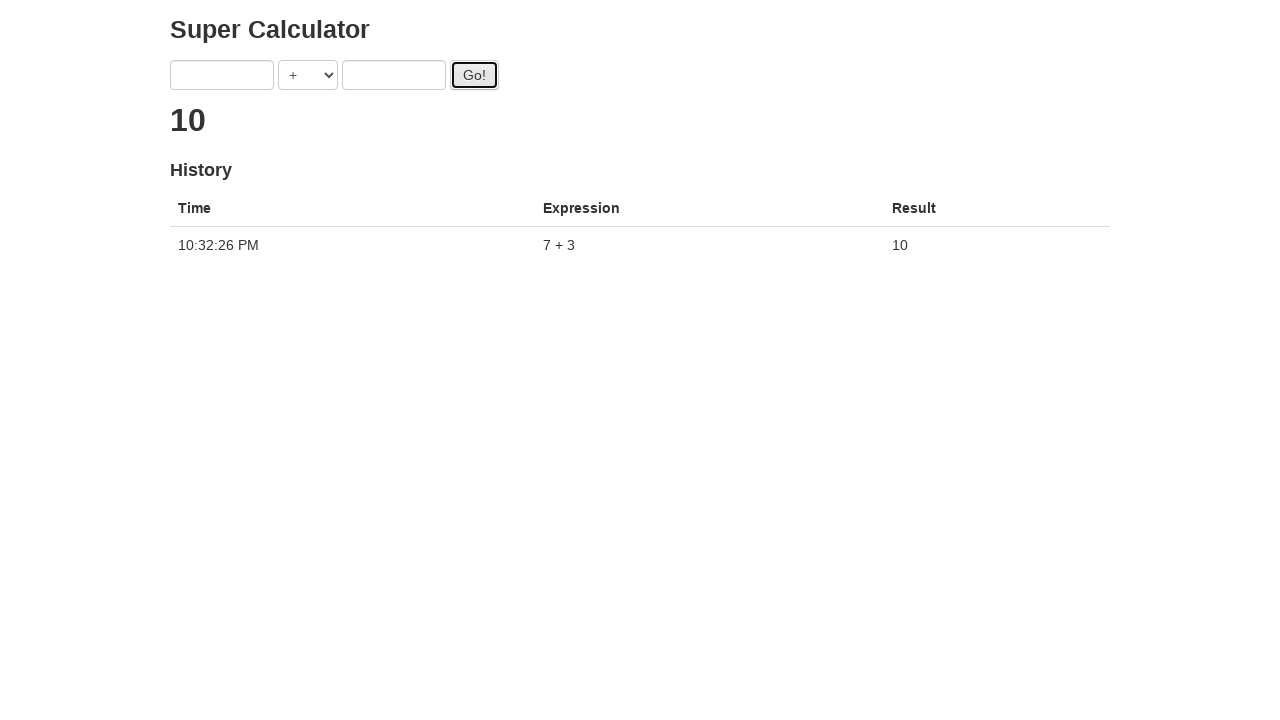

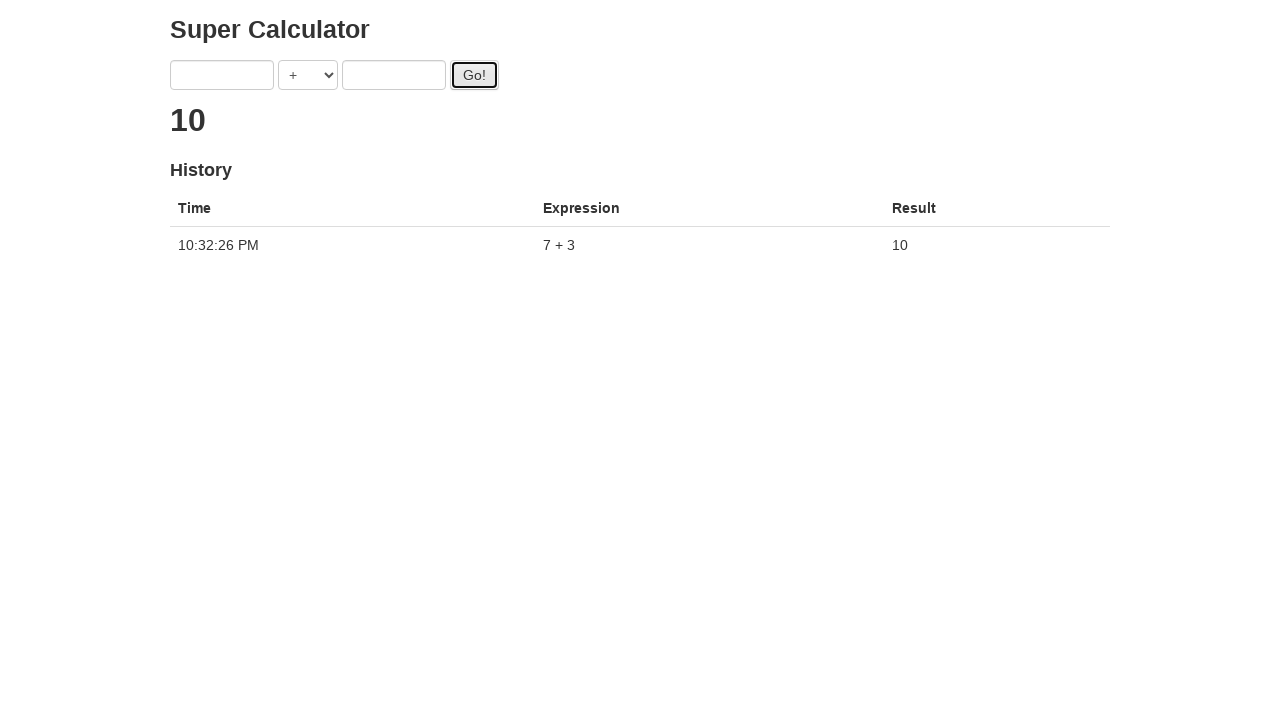